Demonstrates XPath selector usage by navigating to a tutorial page and locating various elements including table descendants and specific table cells containing the value 5000.

Starting URL: https://www.hyrtutorials.com/p/add-padding-to-containers.html

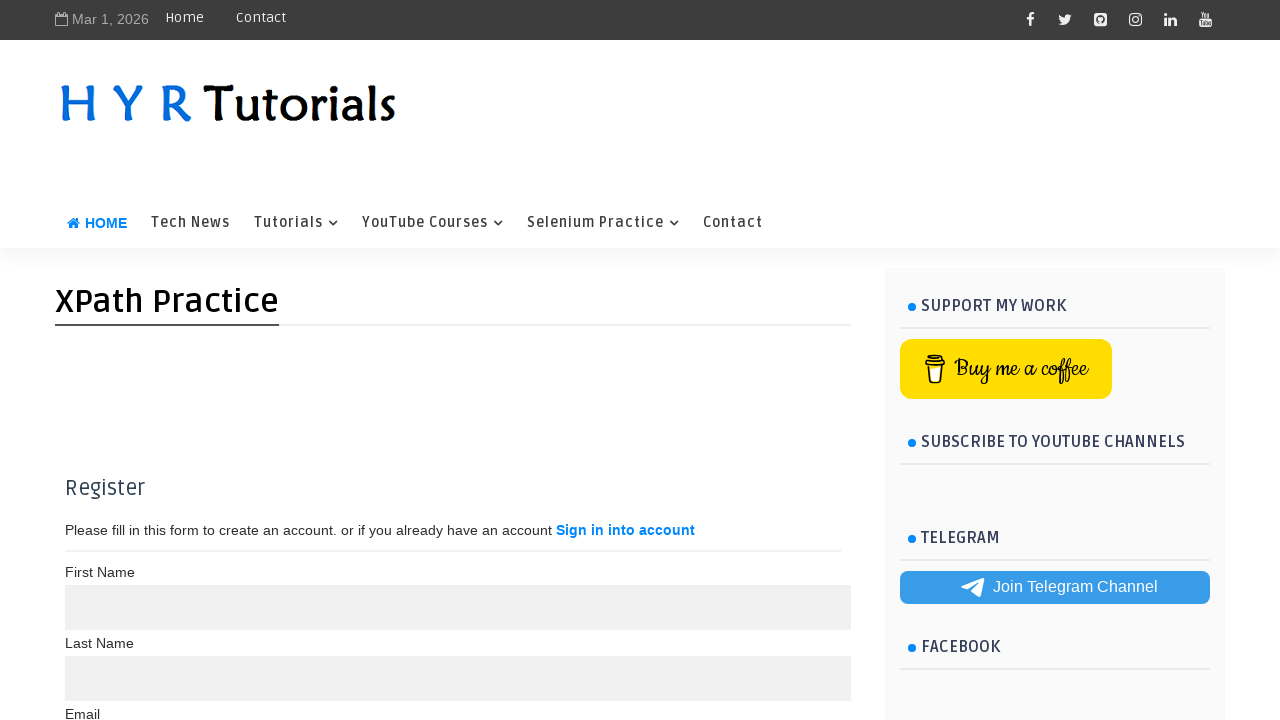

Waited for contact list table to load
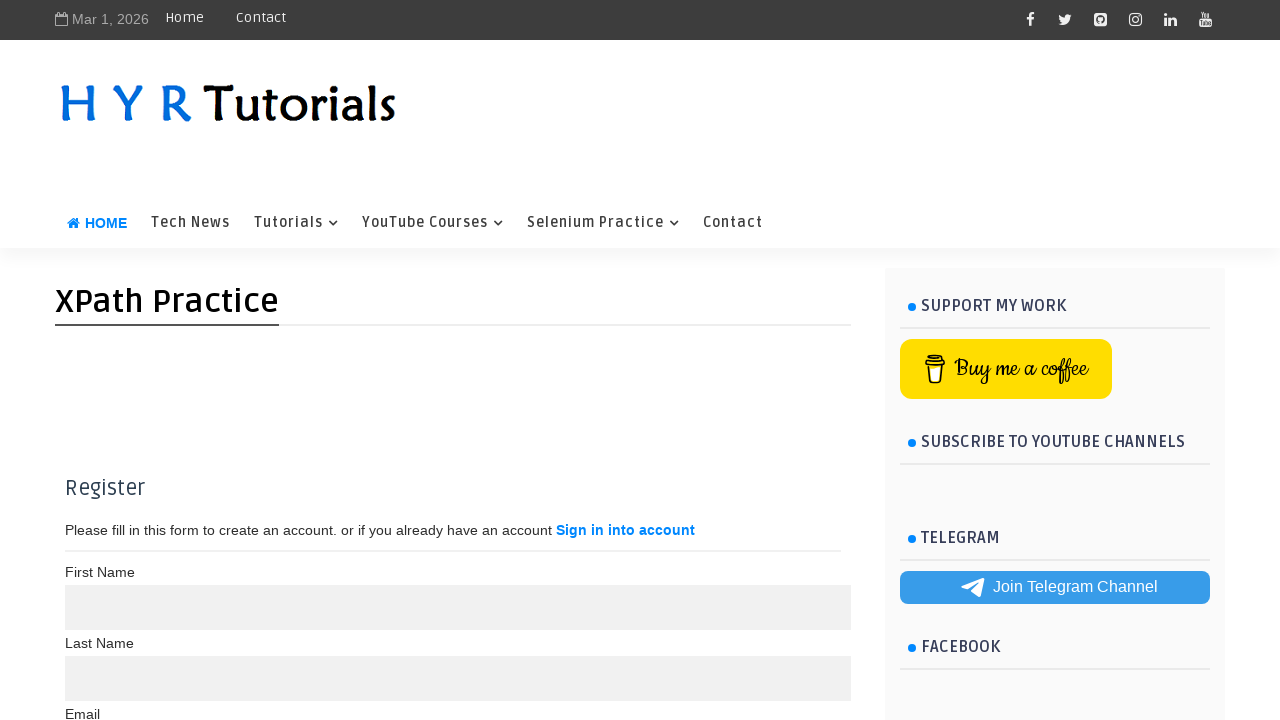

Located all descendant elements of the contact list table
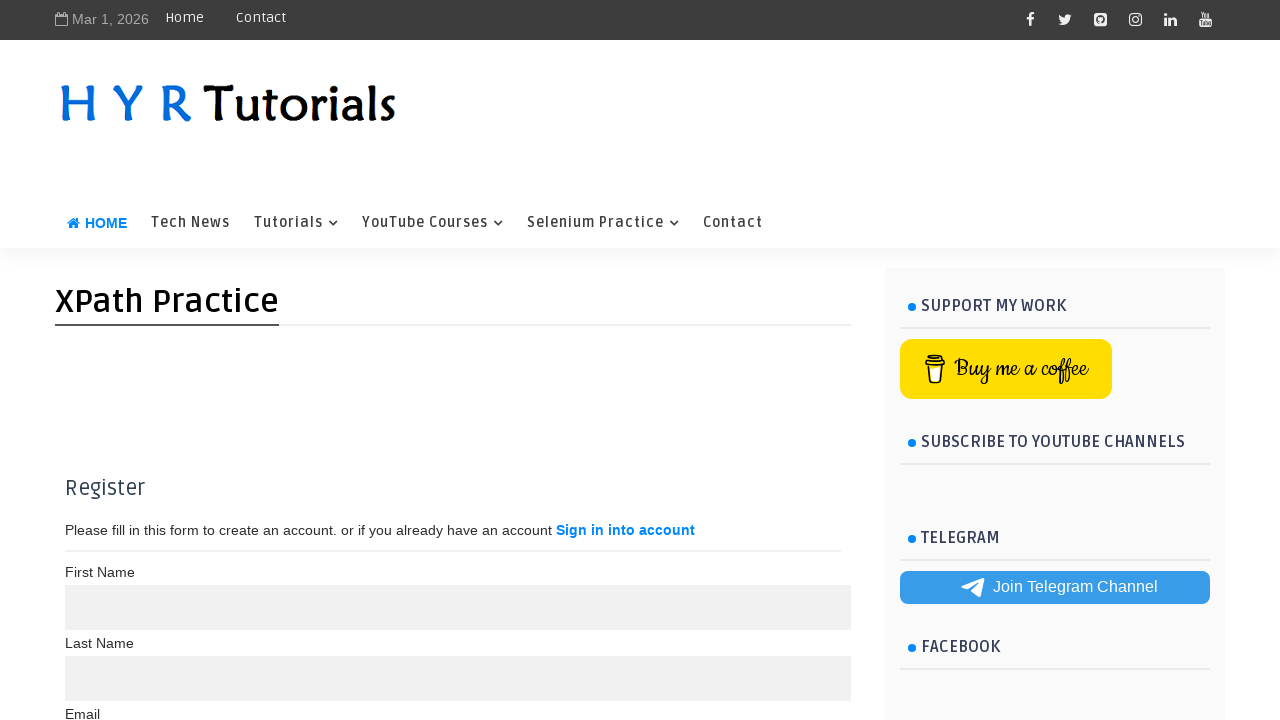

Located all table cells containing the value 5000
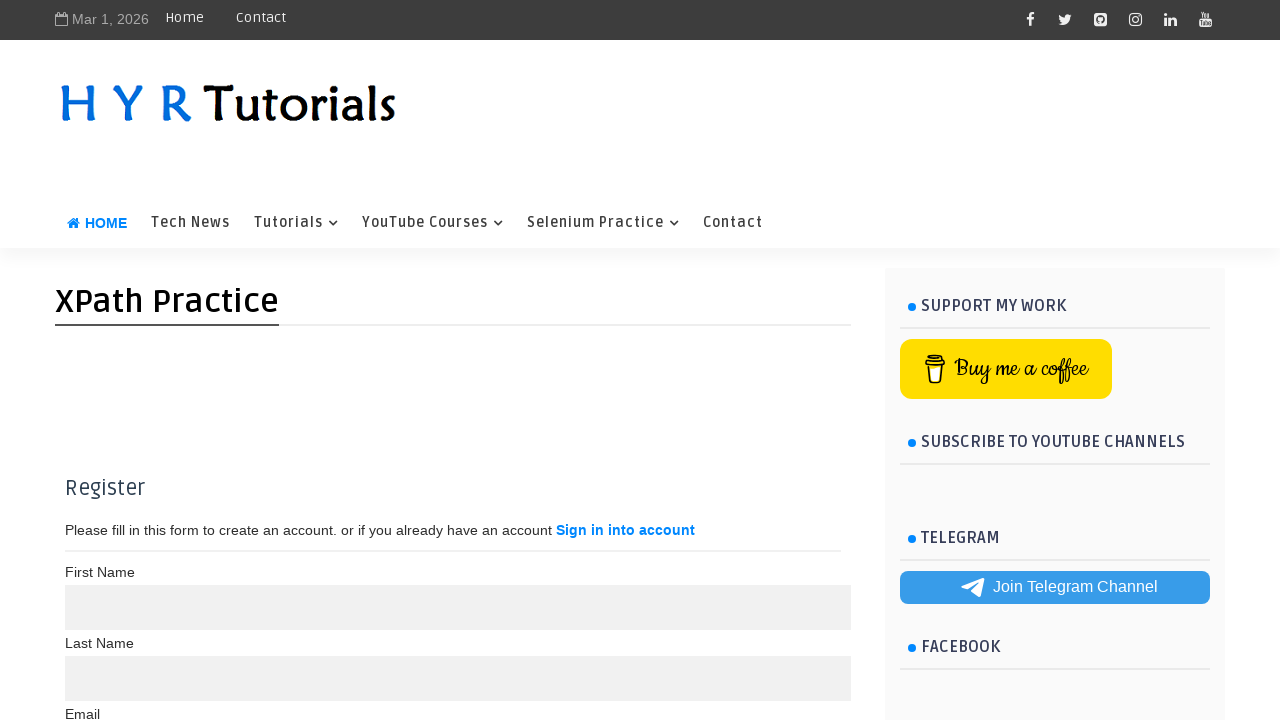

Scrolled cell with value 5000 (index 0) into view
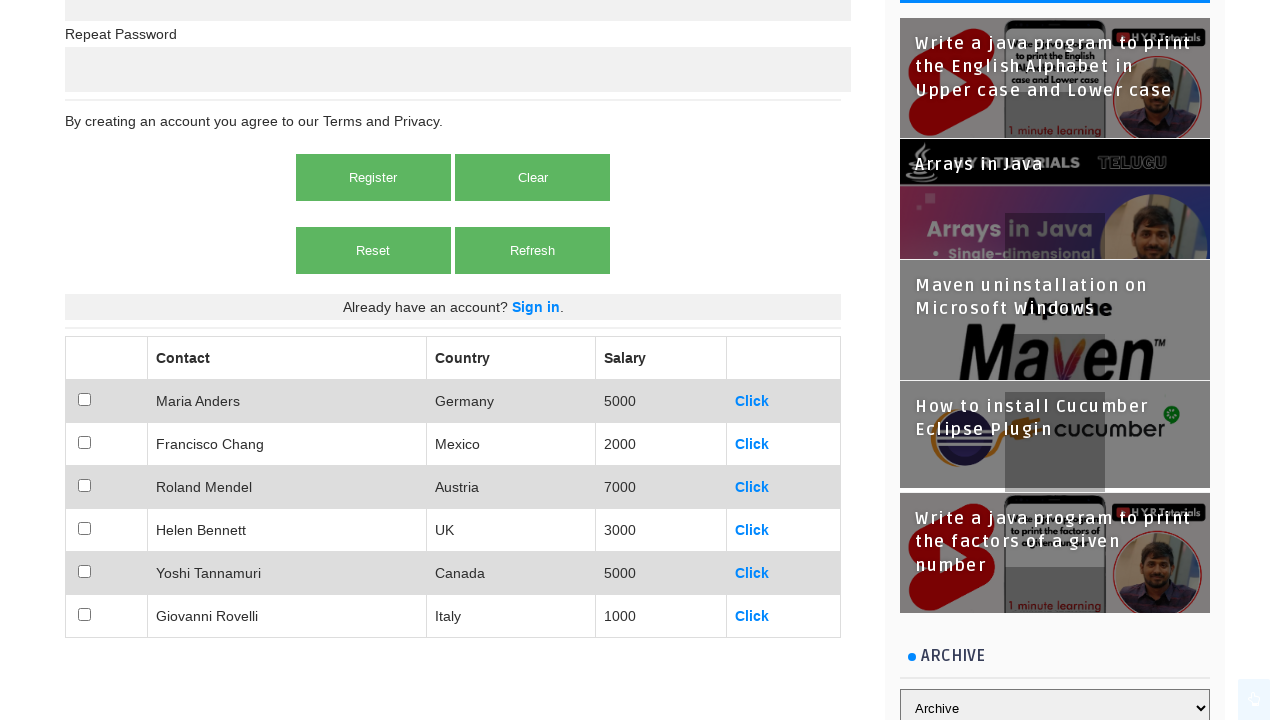

Scrolled cell with value 5000 (index 1) into view
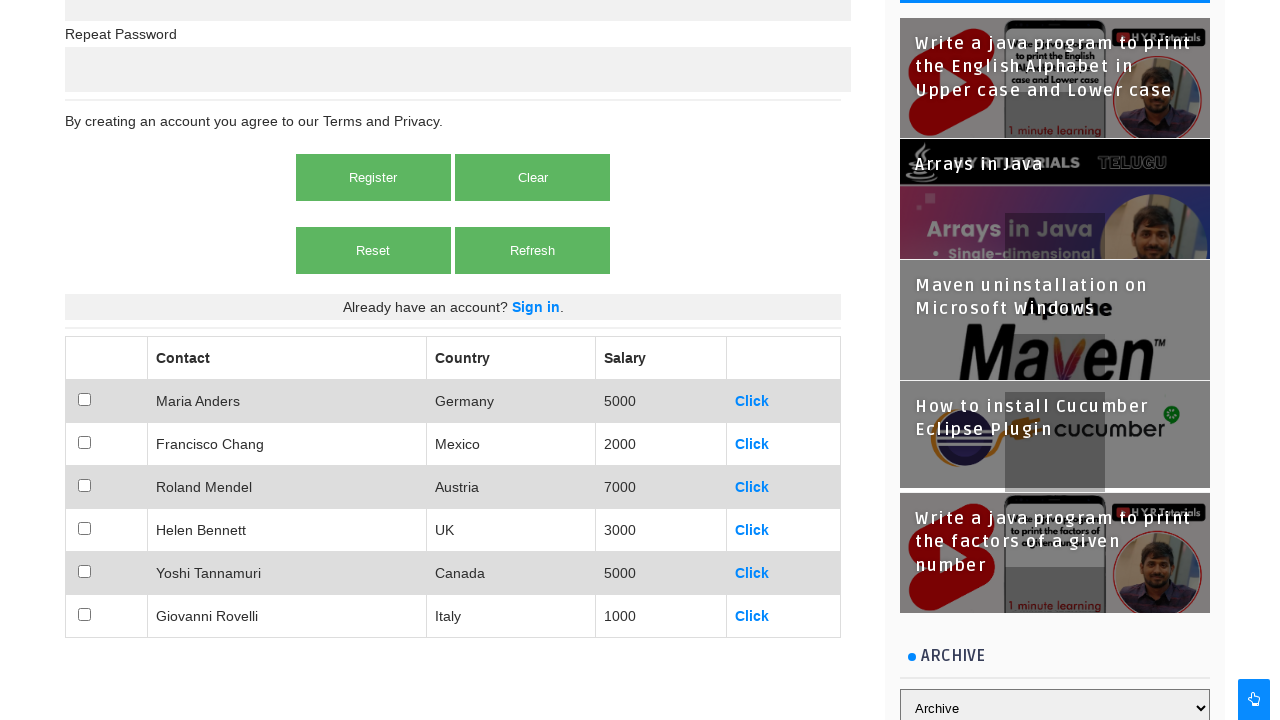

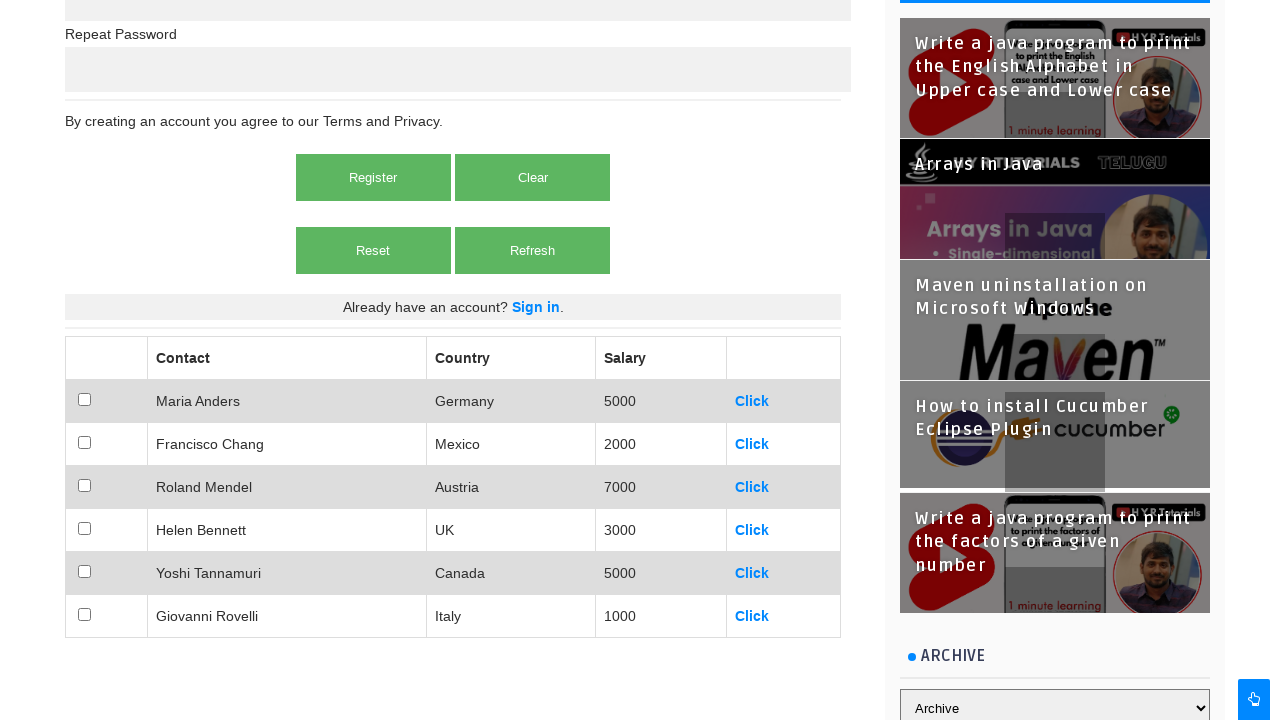